Tests mouse click-and-hold combined with keyboard key press interactions on a clickable element using action chains

Starting URL: https://selenium.dev/selenium/web/mouse_interaction.html

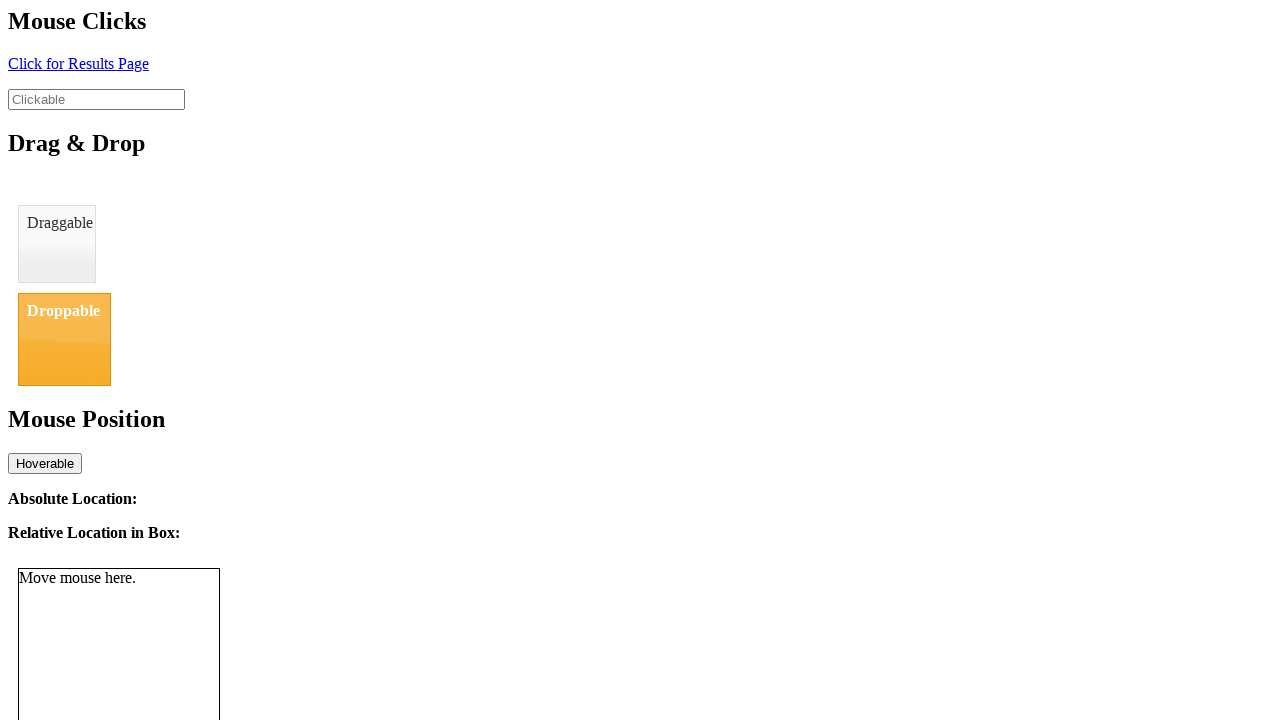

Located the clickable element with ID 'clickable'
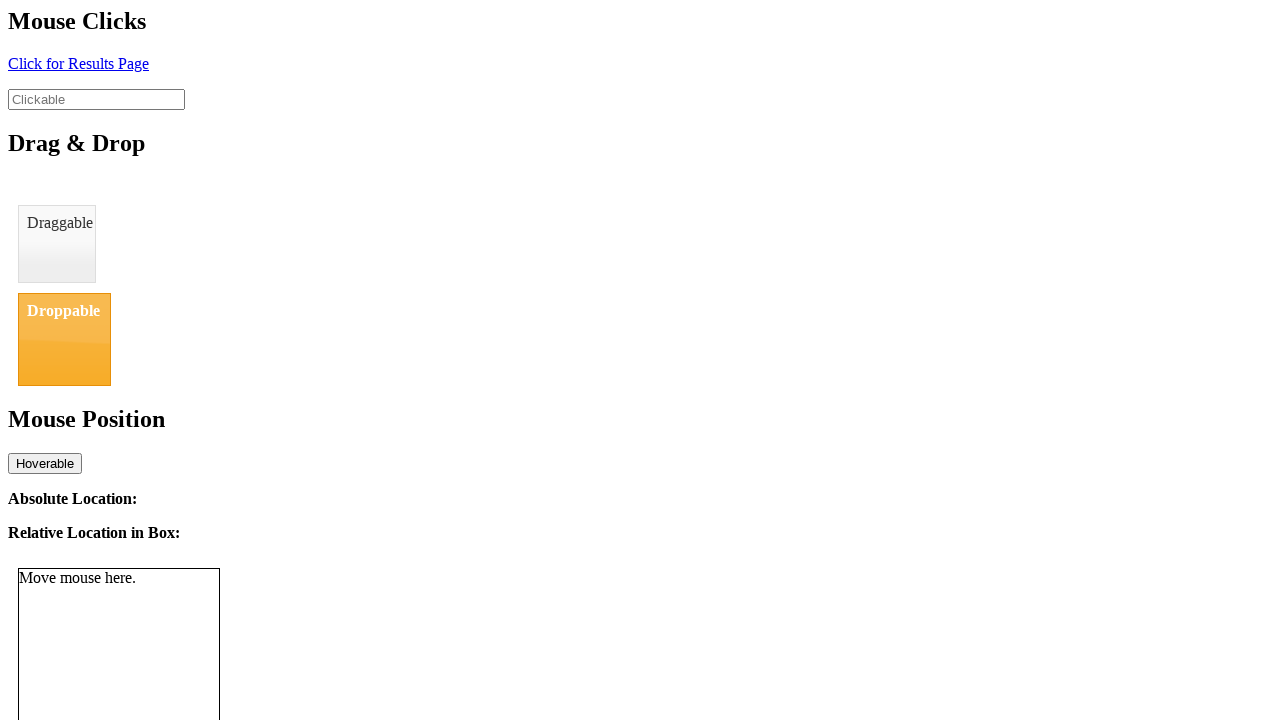

Performed click-and-hold on the clickable element for 1 second at (96, 99) on #clickable
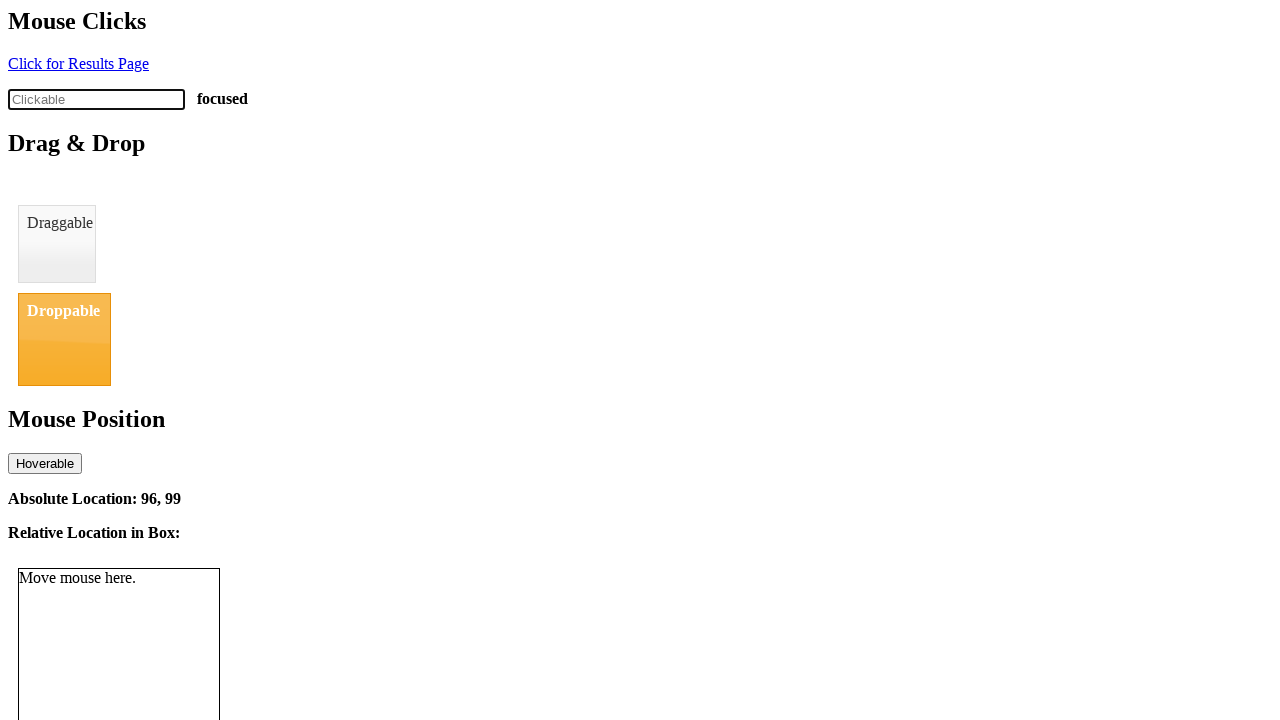

Pressed and held Shift key
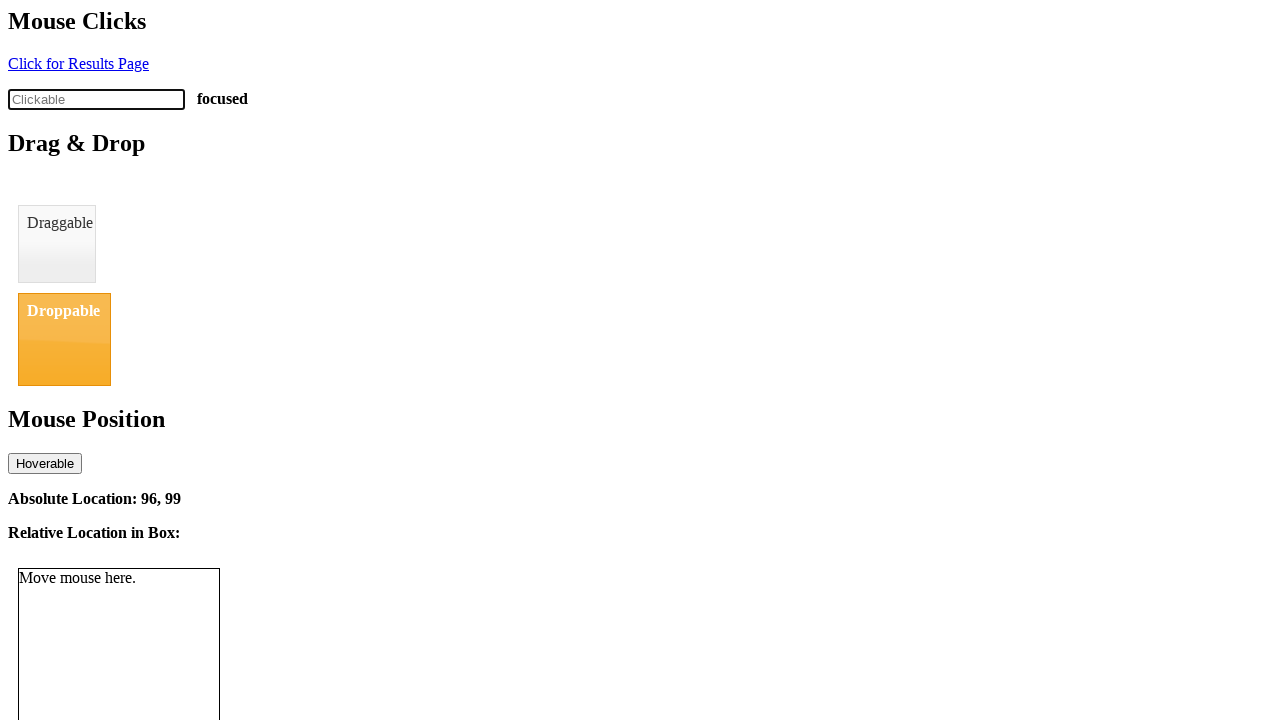

Pressed and held 'a' key while Shift is held
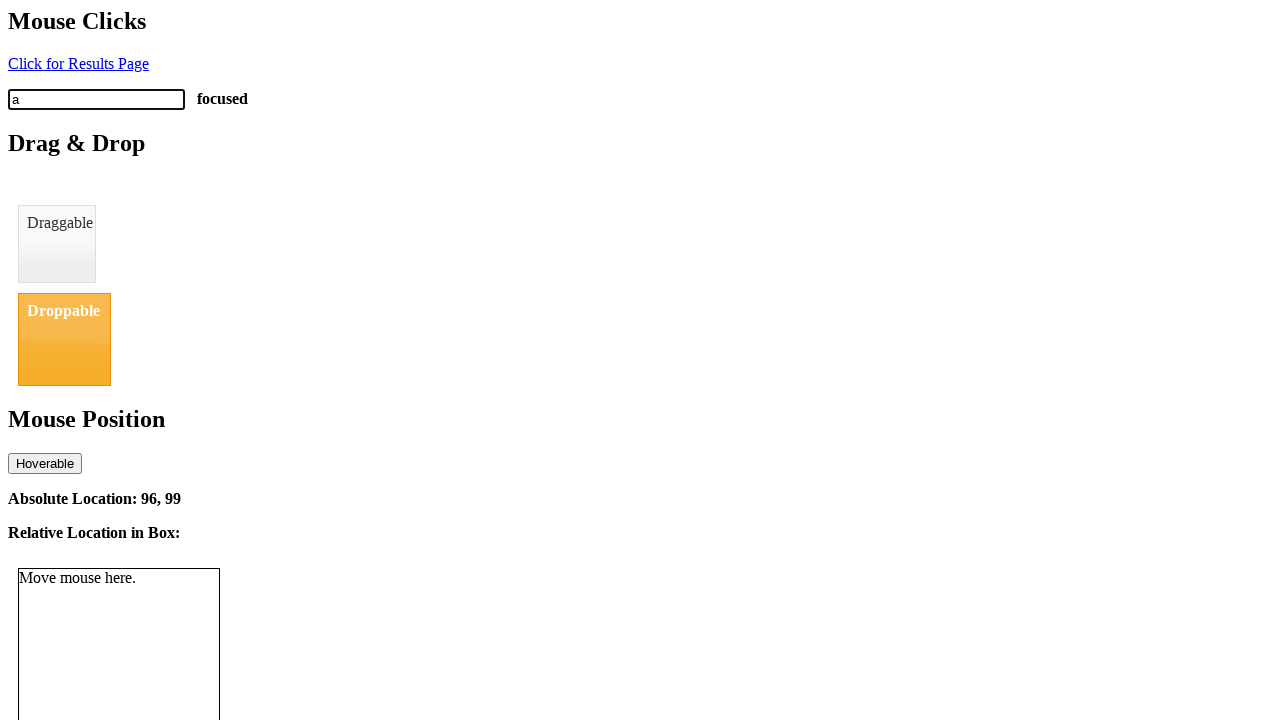

Waited 1 second to observe the combined keyboard and mouse interaction state
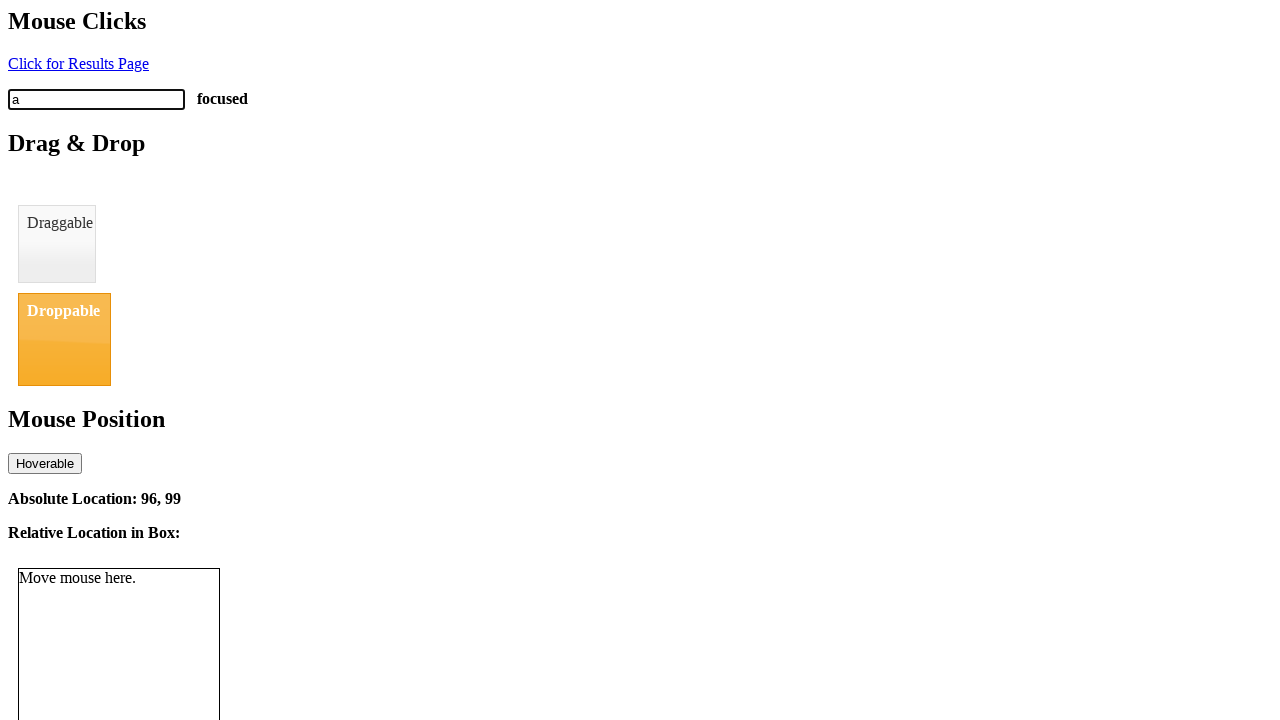

Released the 'a' key
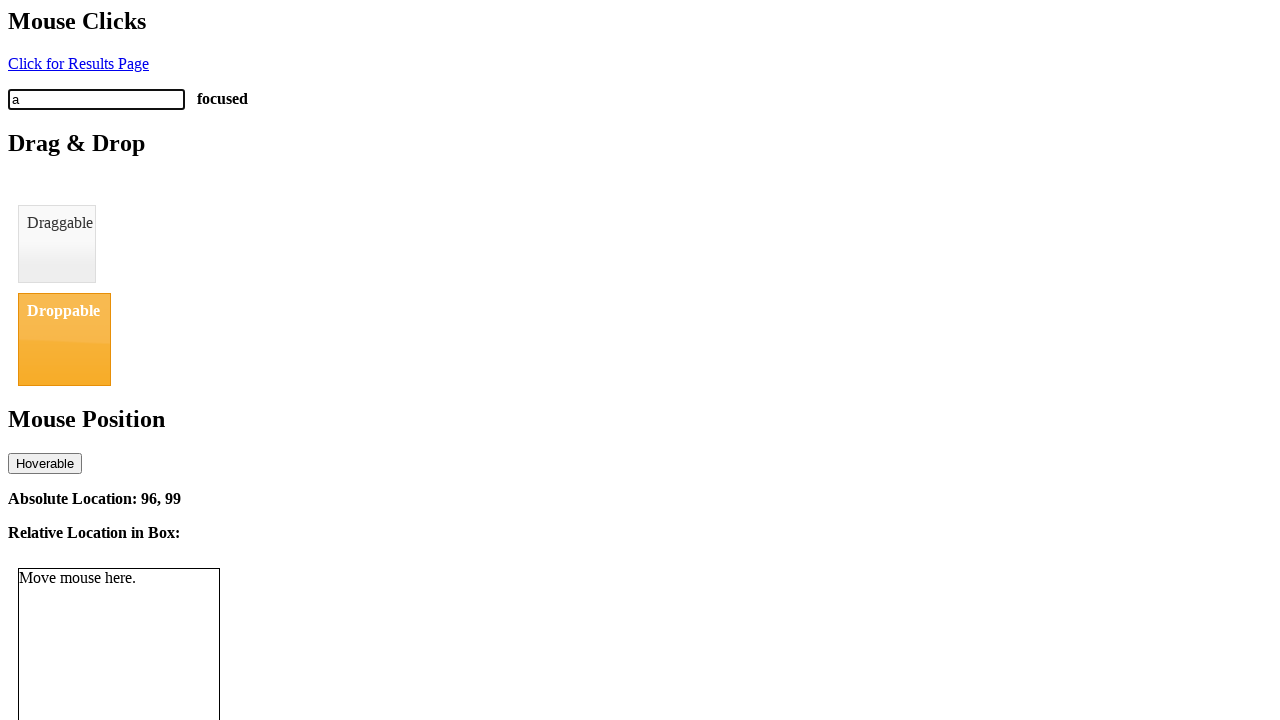

Released the Shift key
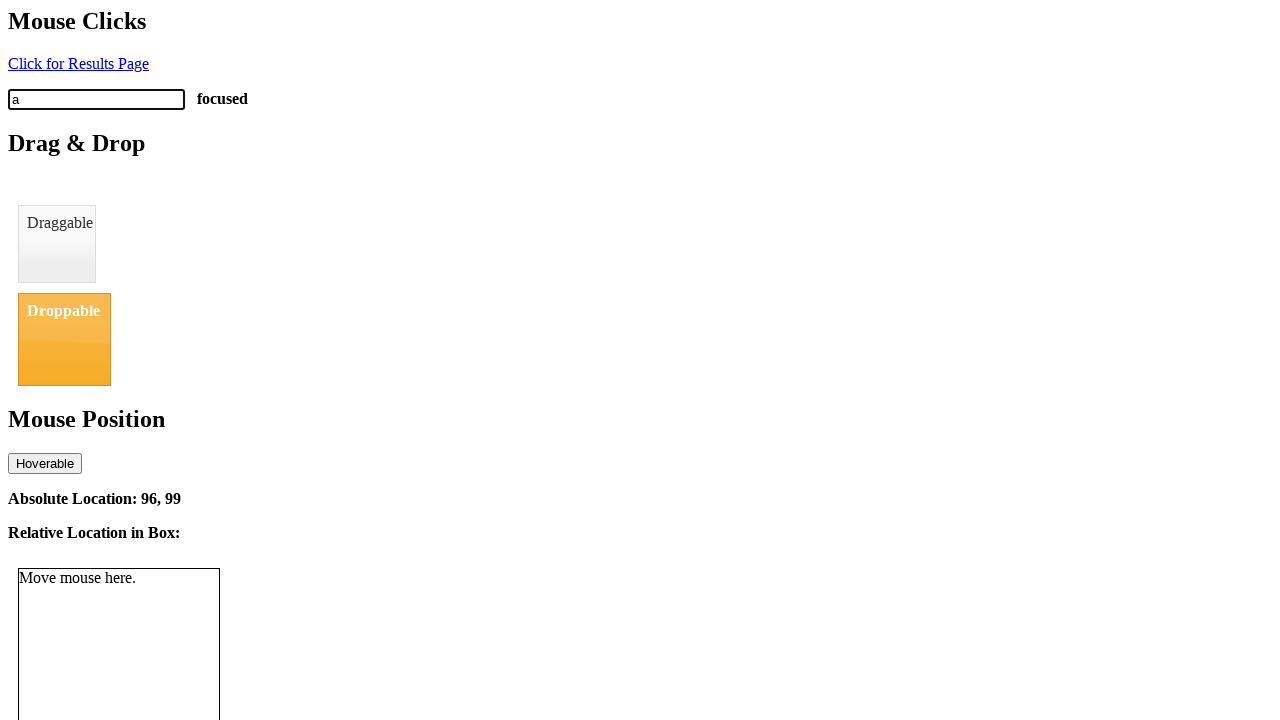

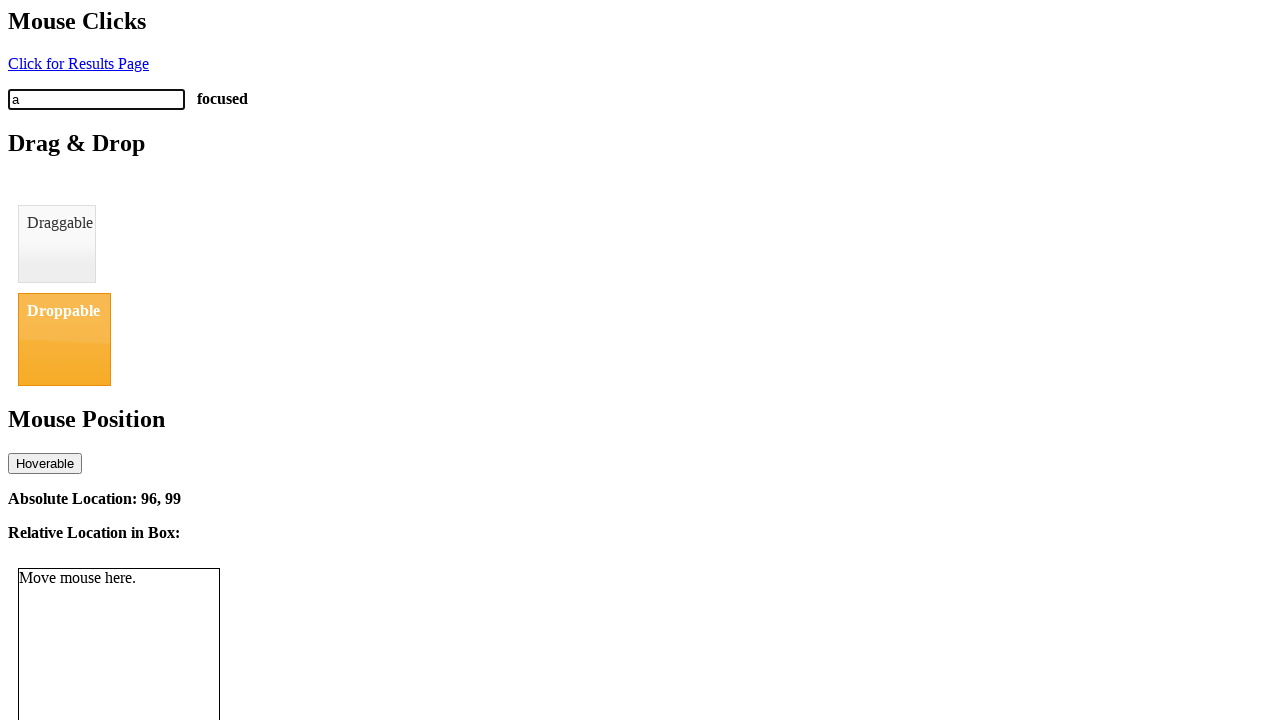